Fills out a text box form on DemoQA website with full name, email, current address and permanent address, then submits the form

Starting URL: https://demoqa.com/text-box

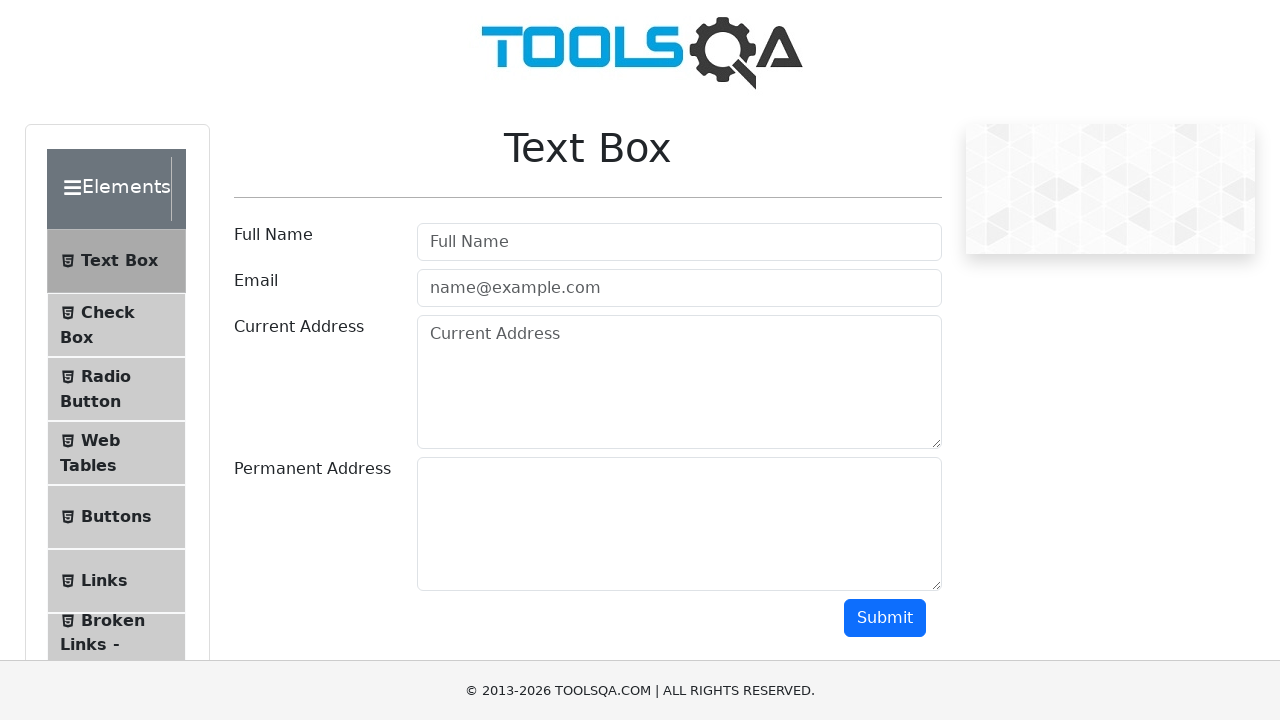

Filled Full Name field with 'Hanh Vo' on input[placeholder='Full Name']
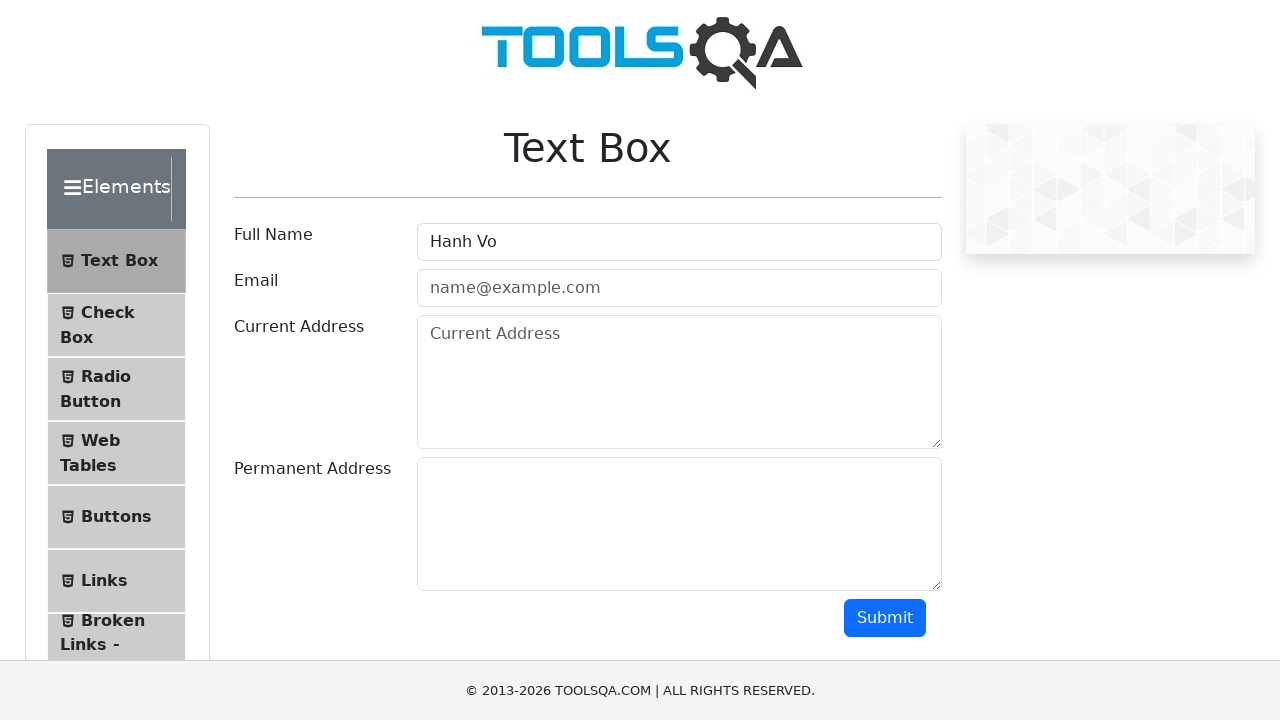

Filled Email field with 'hanh.vo123@gmail.com' on input[placeholder='name@example.com']
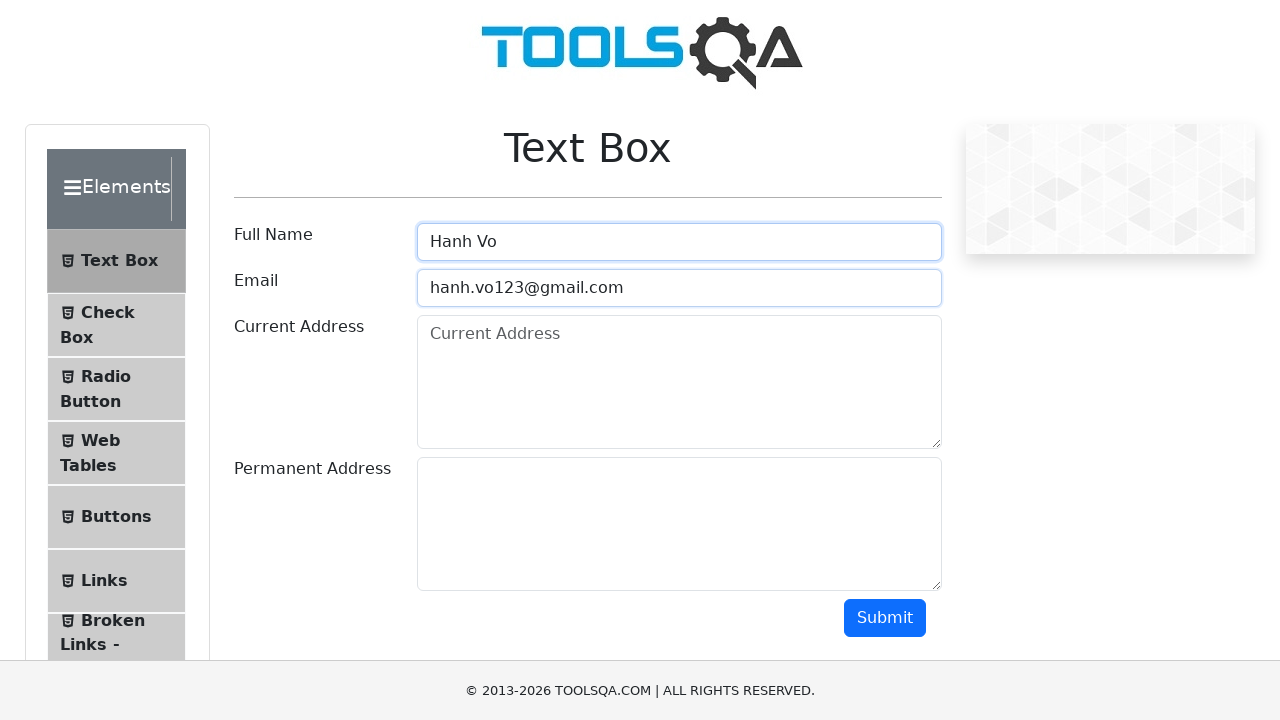

Filled Current Address field with 'abc' on textarea#currentAddress
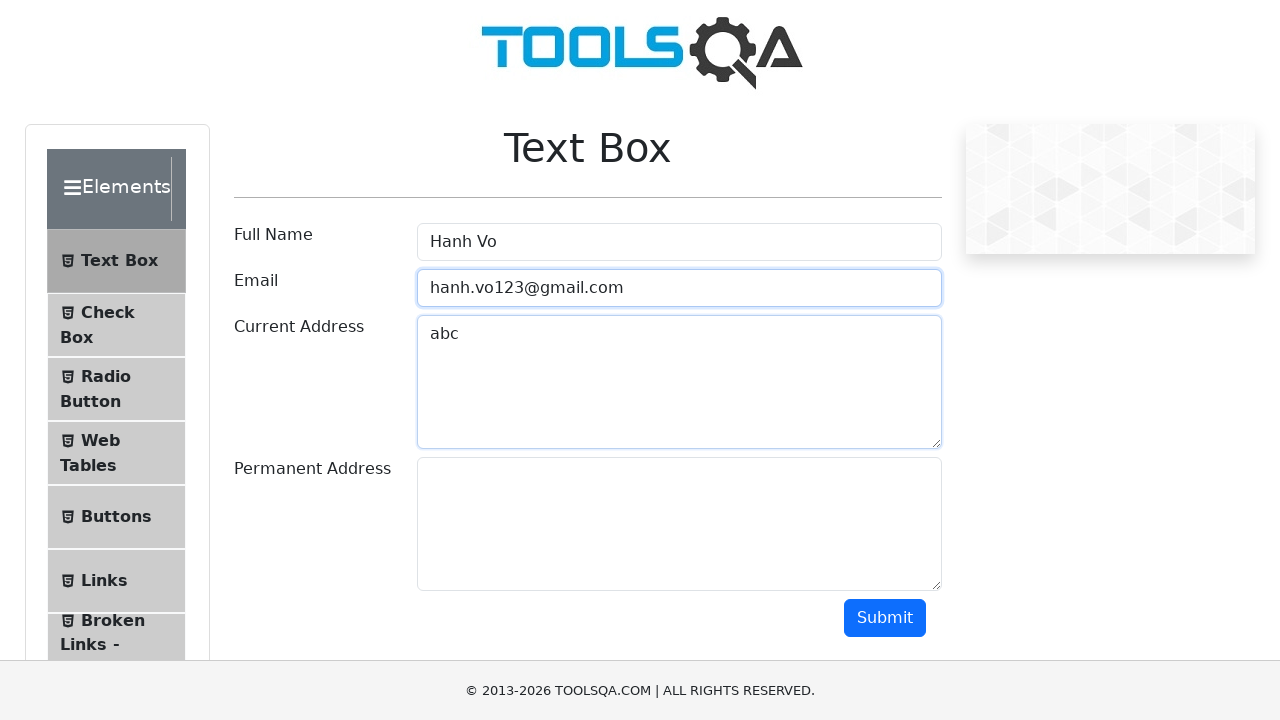

Filled Permanent Address field with 'abcde' on textarea#permanentAddress
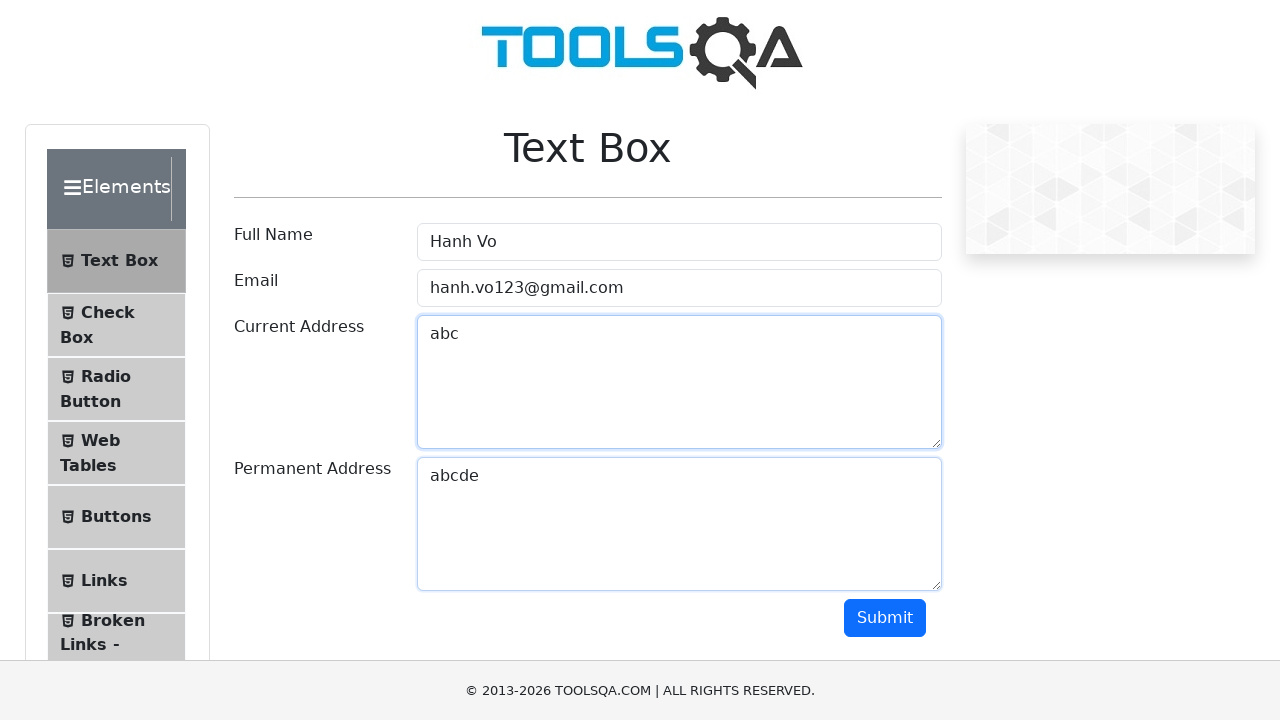

Clicked Submit button to submit the form at (885, 618) on button:text('Submit')
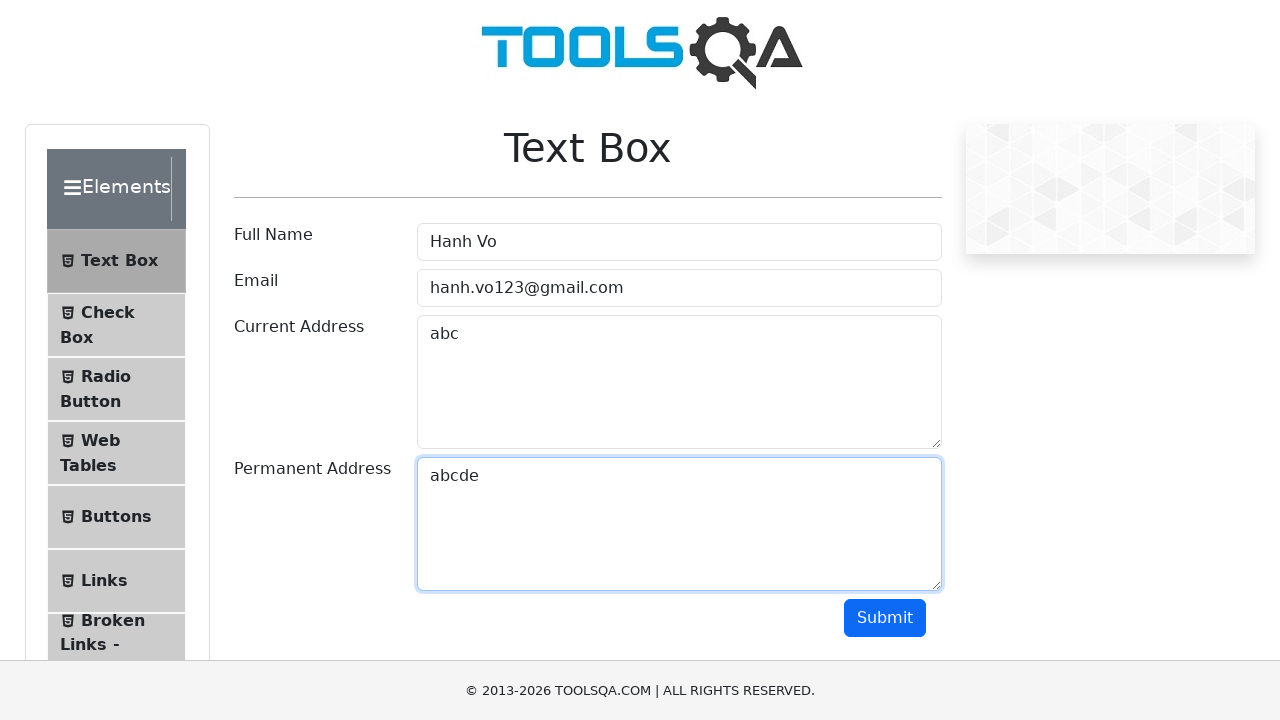

Form loaded and validation confirmed
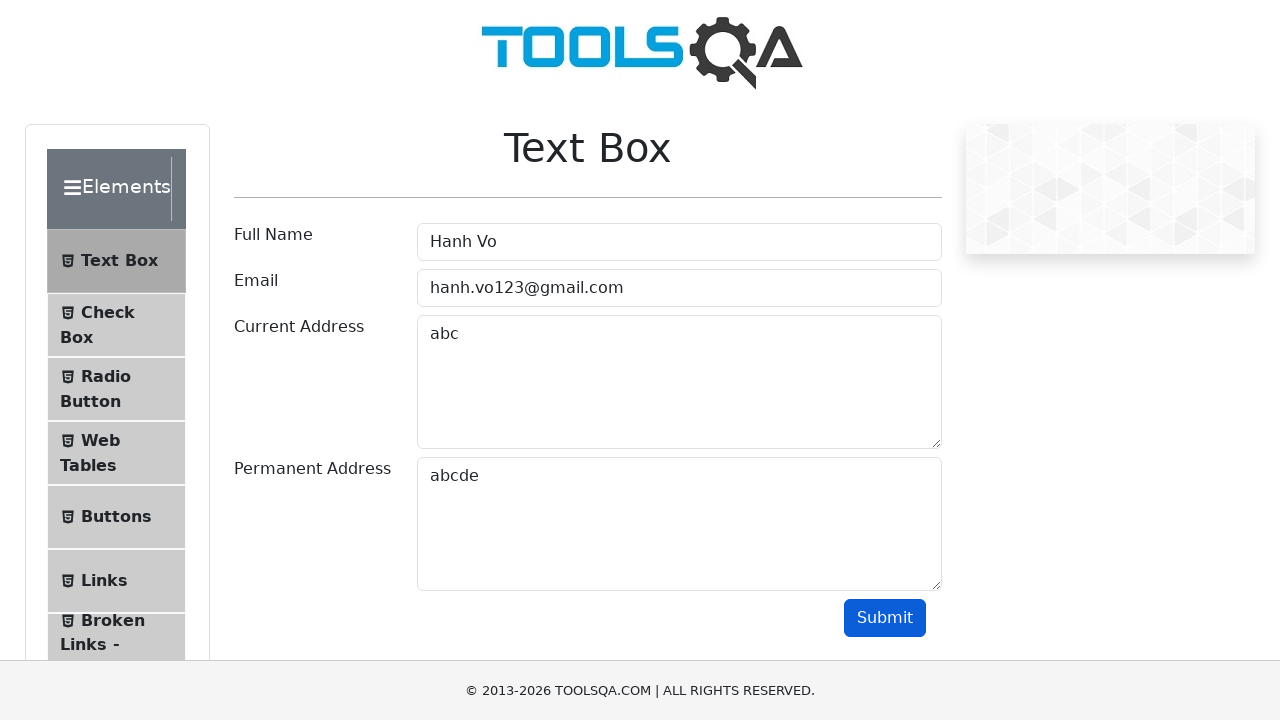

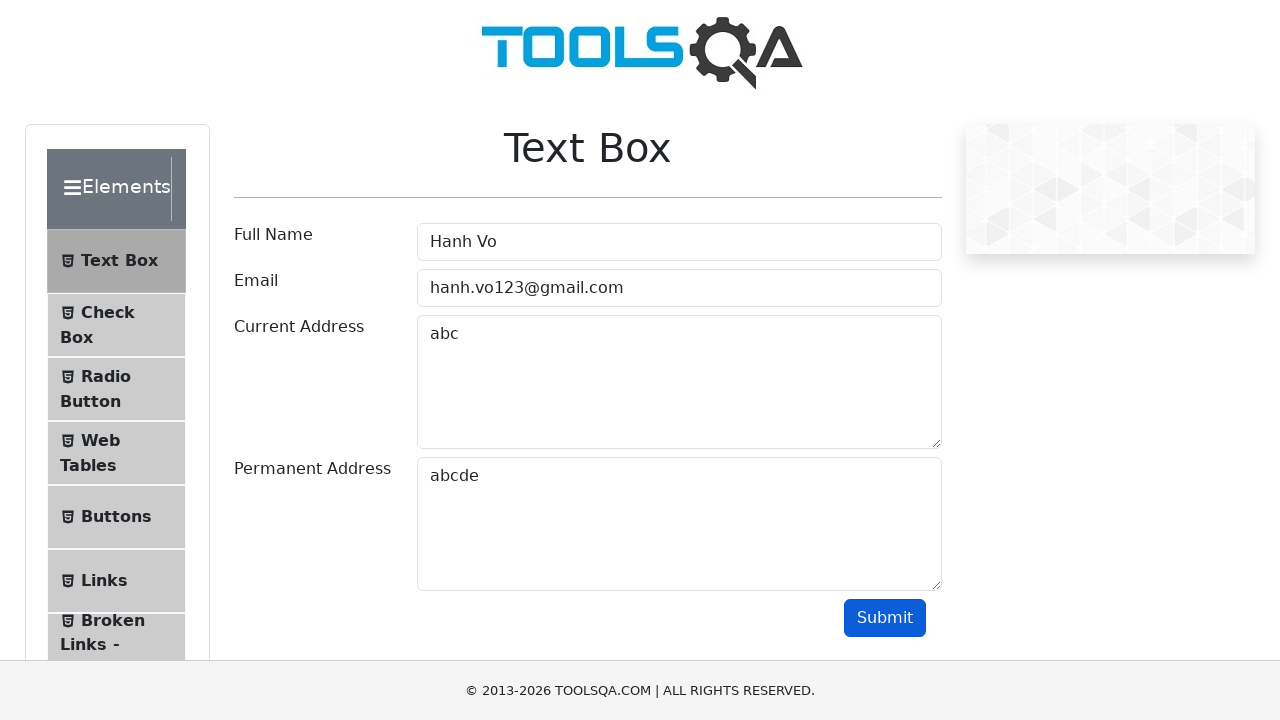